Navigates to a CourseHunter course page and attempts to find links by their text

Starting URL: https://coursehunter.net/course/selenium-webdriver-java-dlya-nachinayushchih

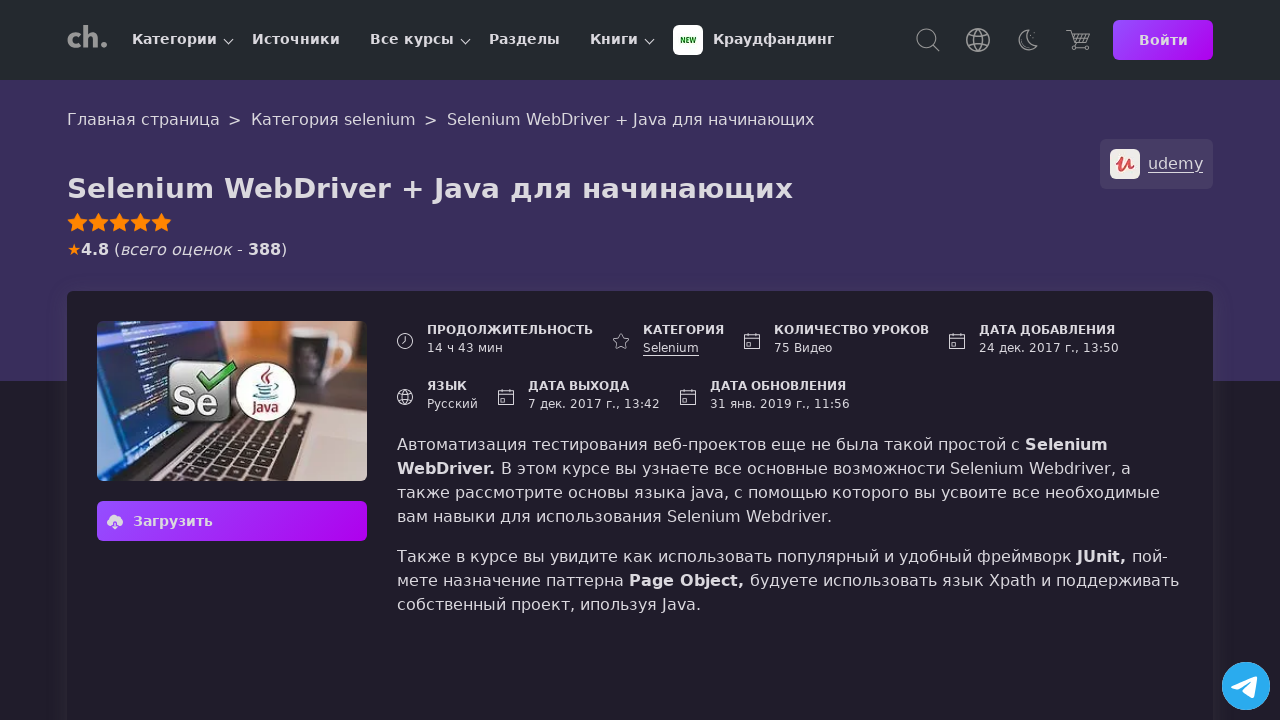

Navigated to CourseHunter Selenium WebDriver Java course page
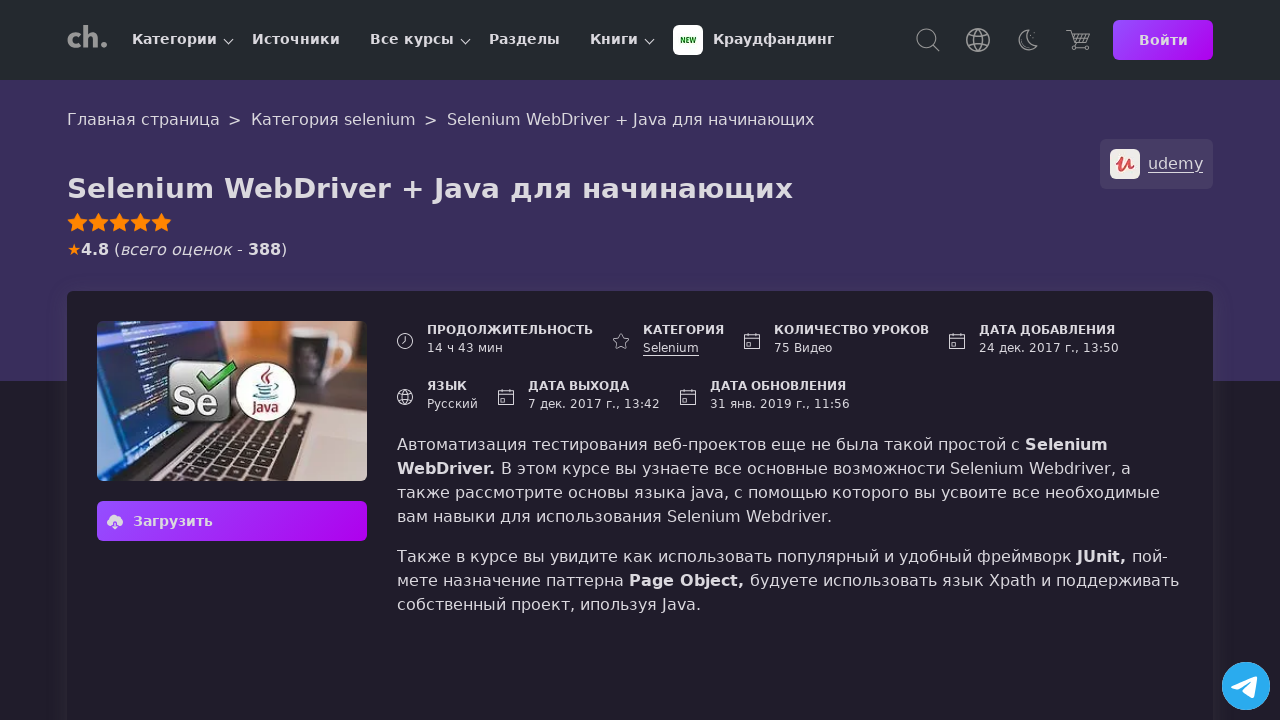

Retrieved and printed page title
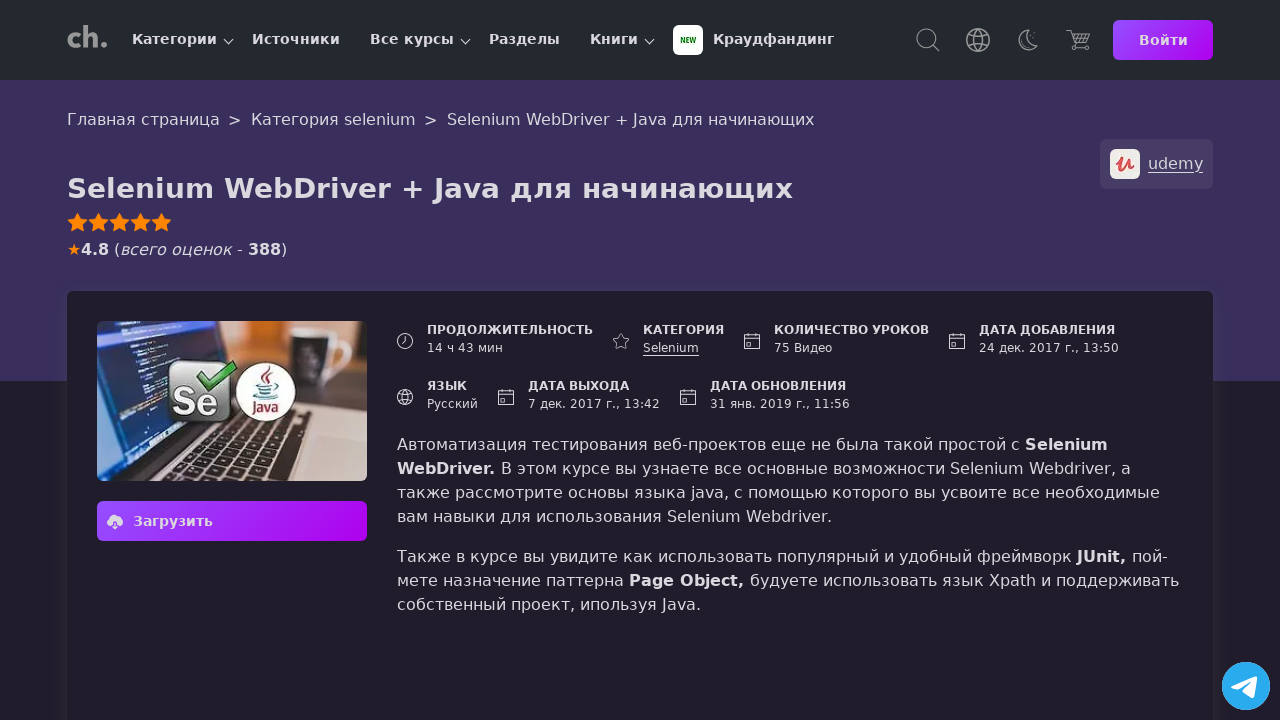

Retrieved and printed page URL
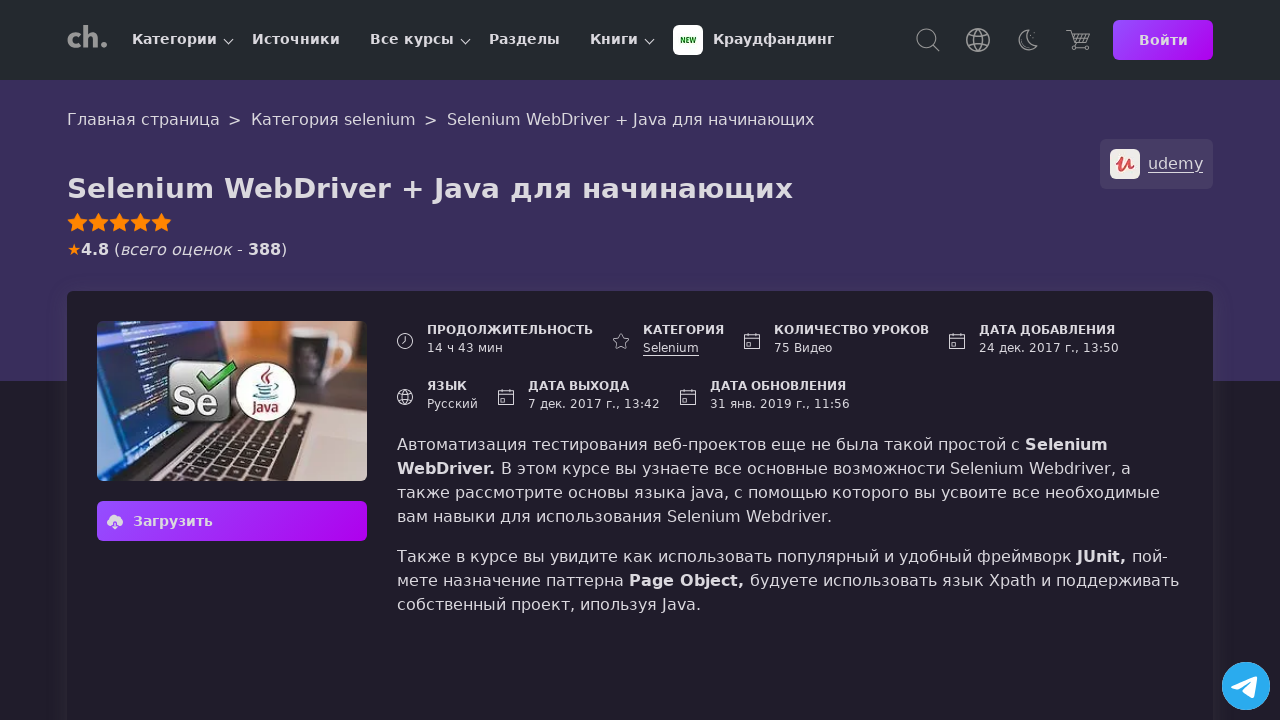

Attempted to click 'Course Details' link but element not found on text=Course Details
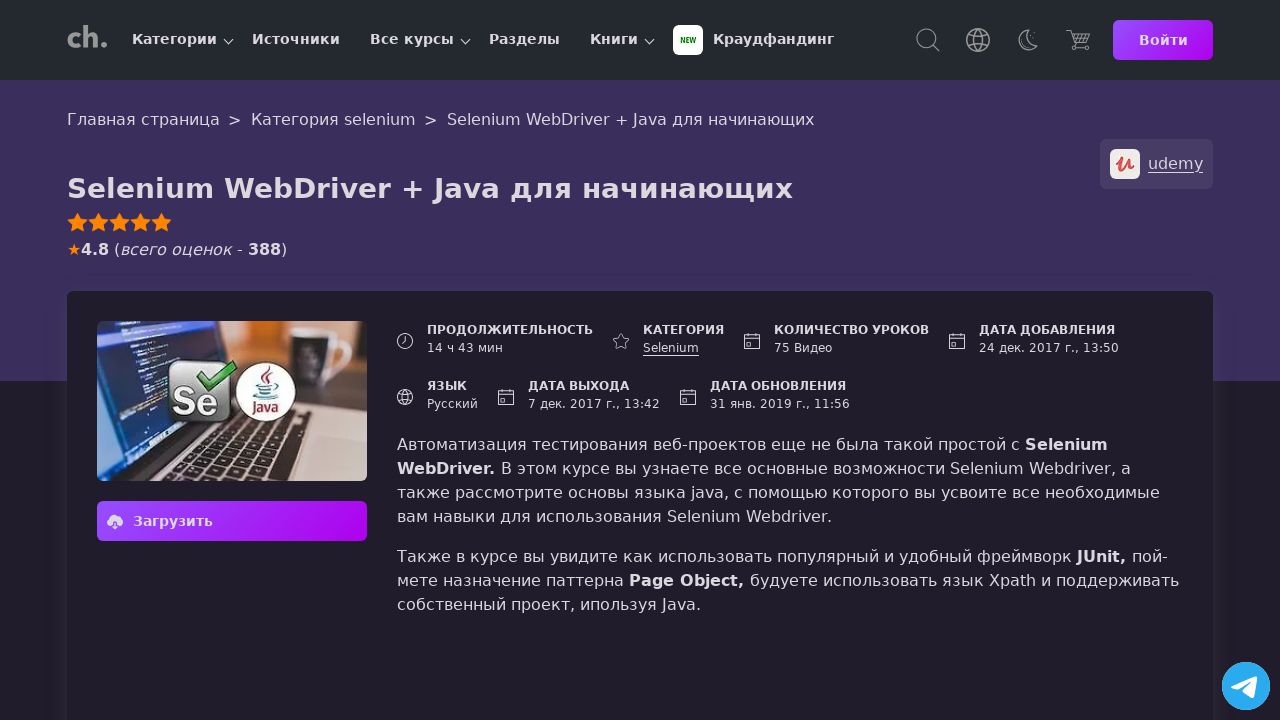

Attempted to click element containing 'Course' text but not found on text=Course
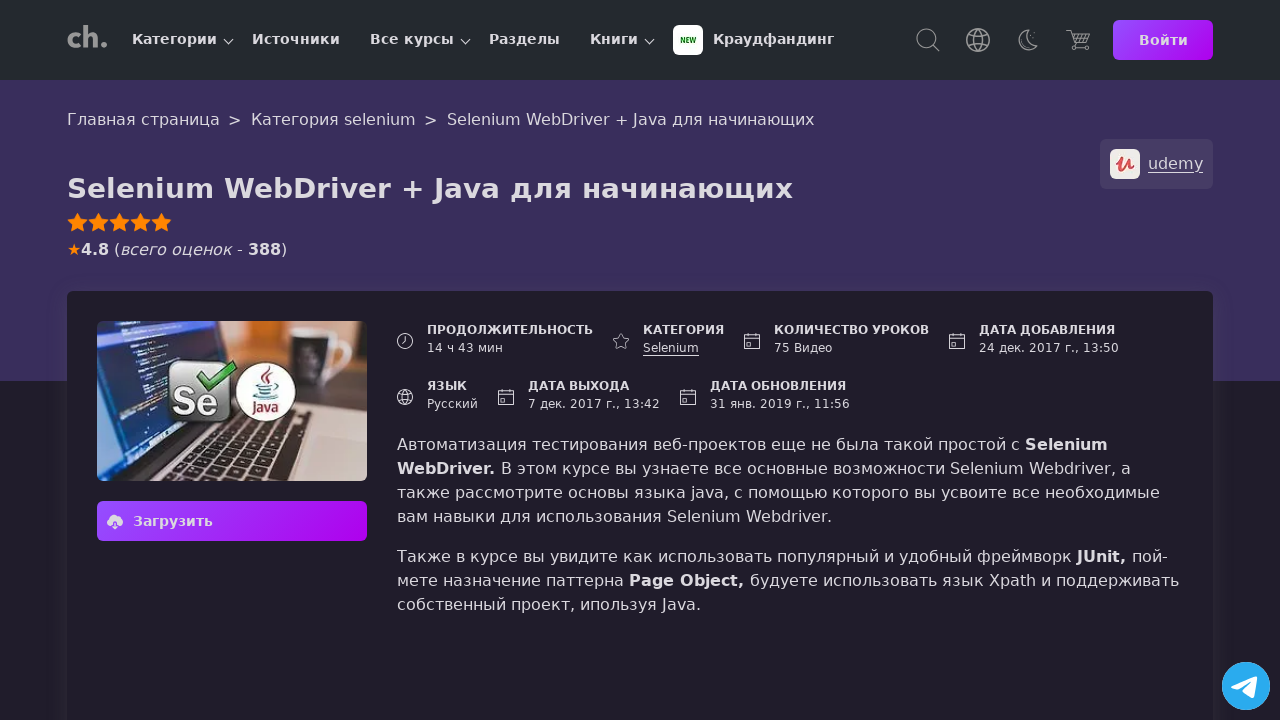

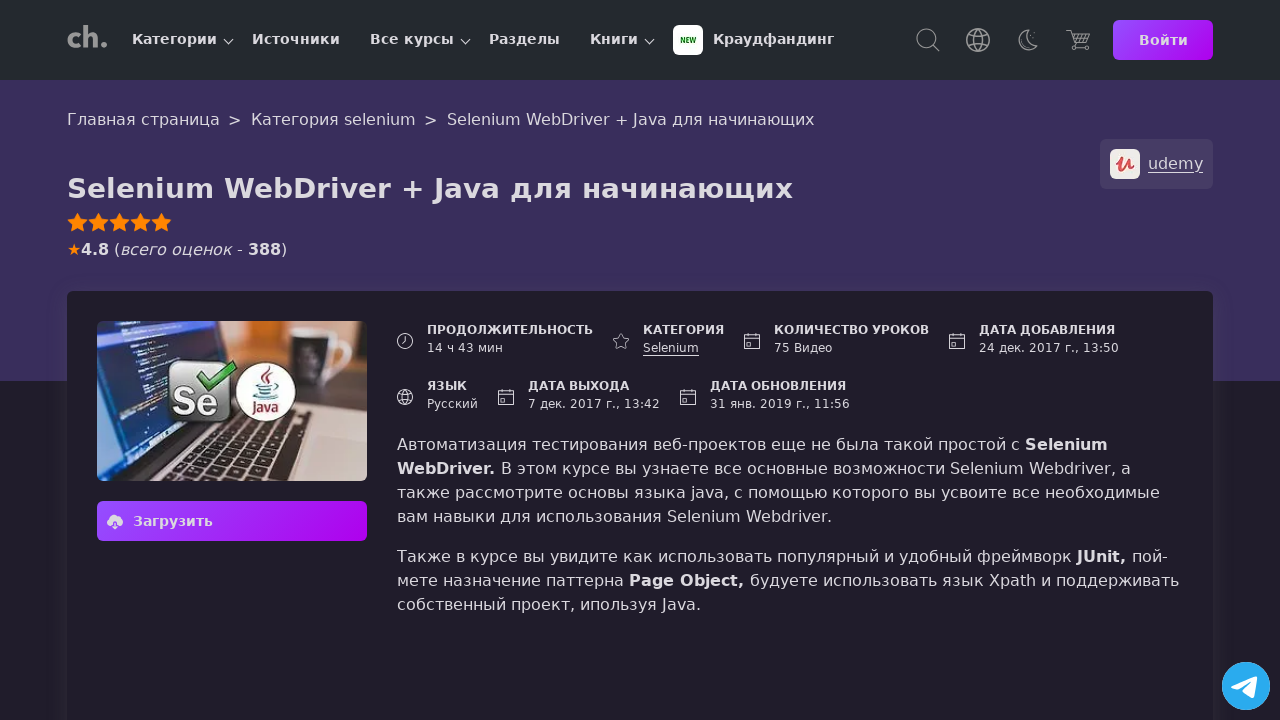